Tests adding a new todo item "Learn Selenium" to a sample todo application and verifies the item was added by checking the last list item's text.

Starting URL: https://lambdatest.github.io/sample-todo-app/

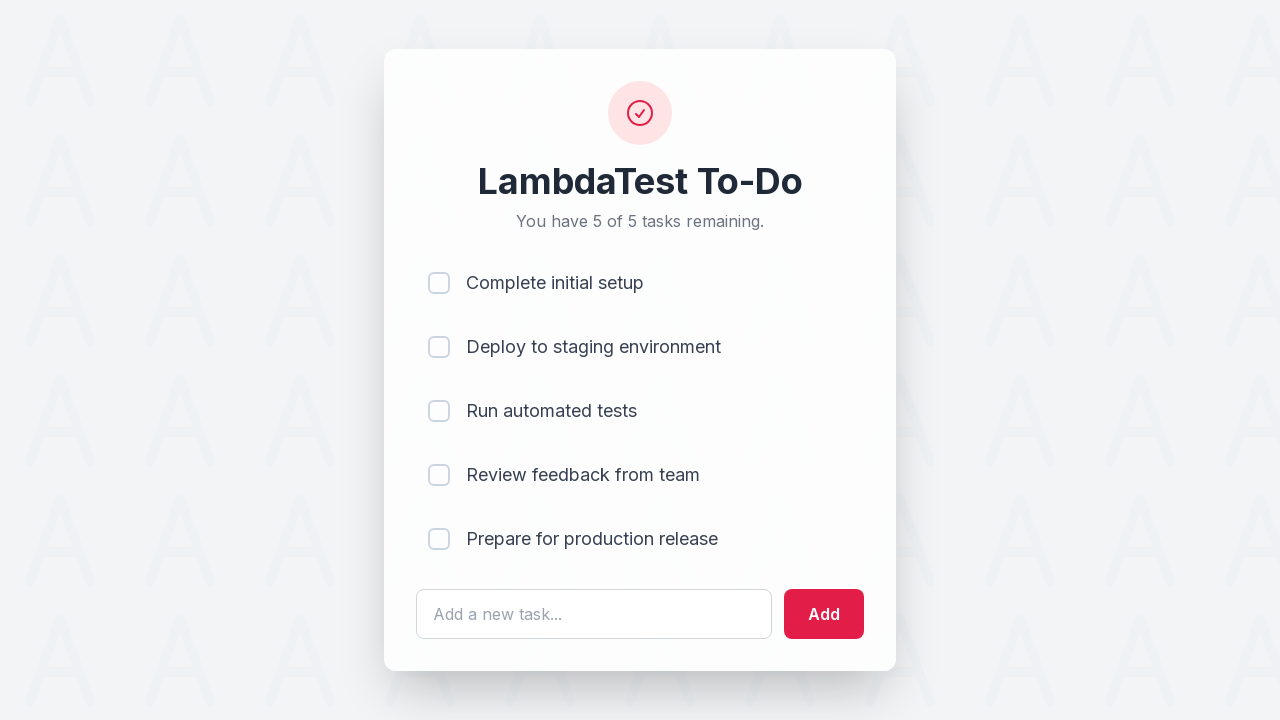

Filled todo input field with 'Learn Selenium' on #sampletodotext
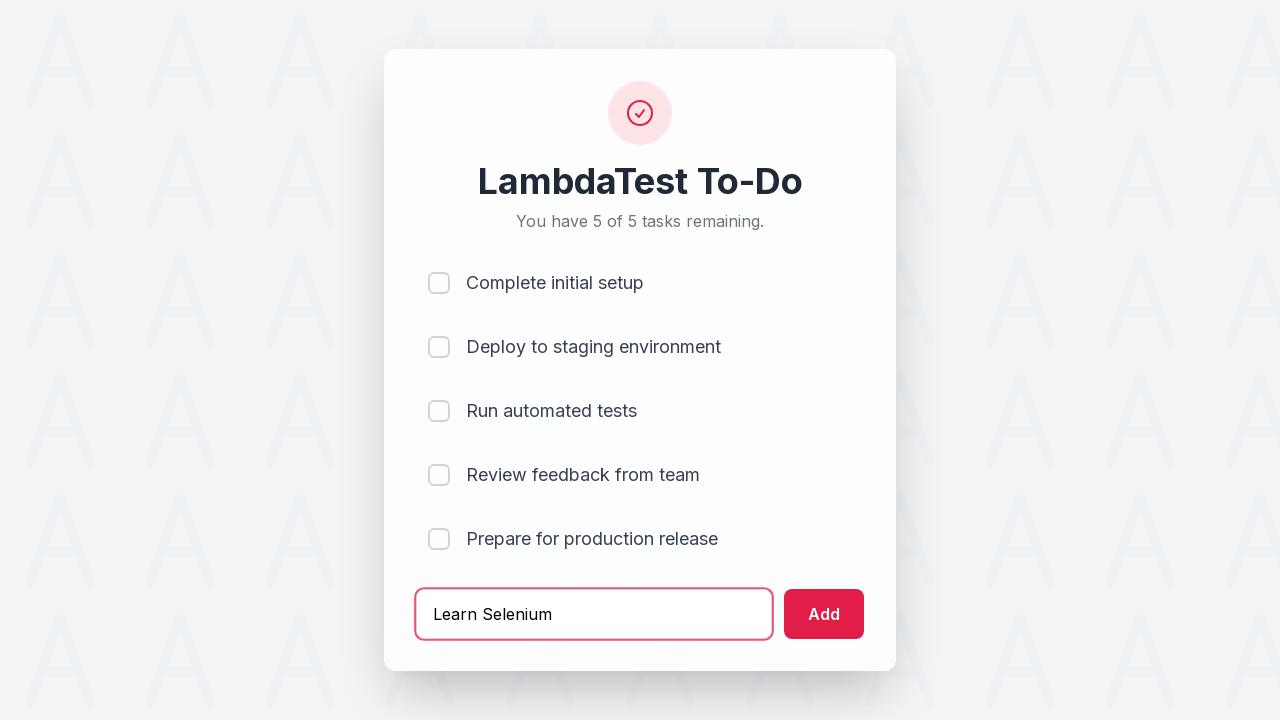

Pressed Enter to add the todo item on #sampletodotext
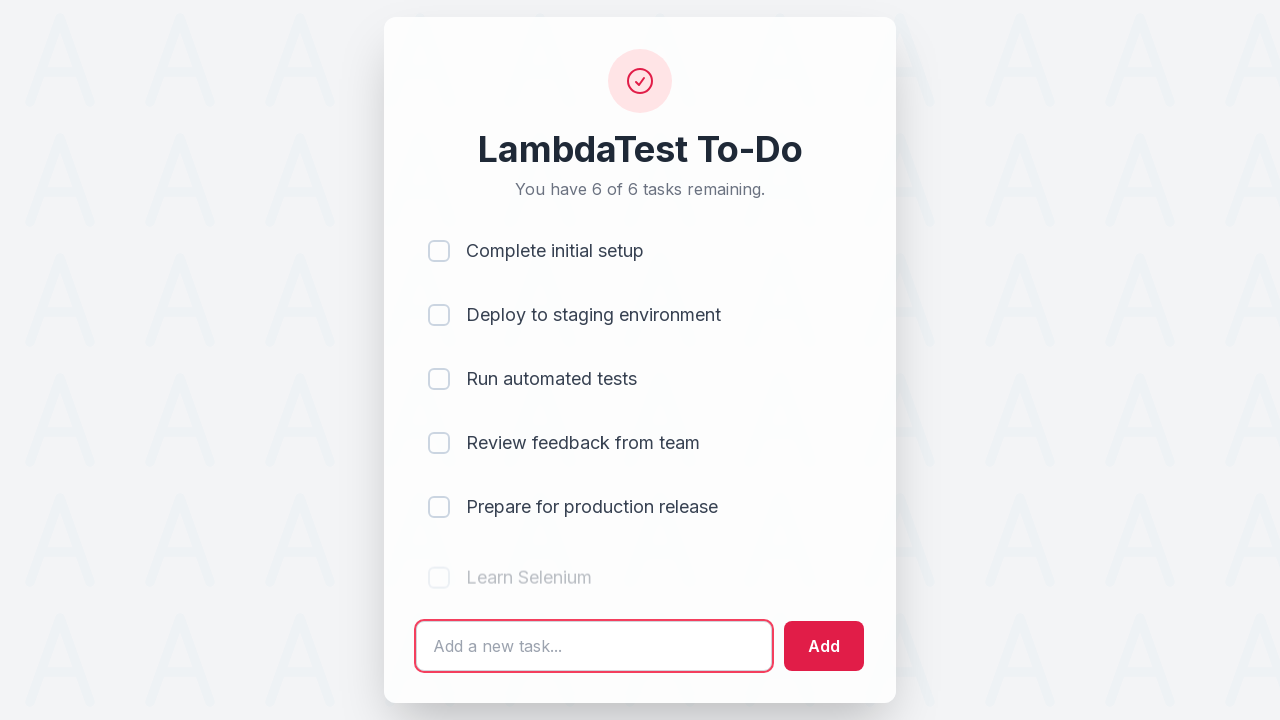

Waited for the new todo item to appear in the list
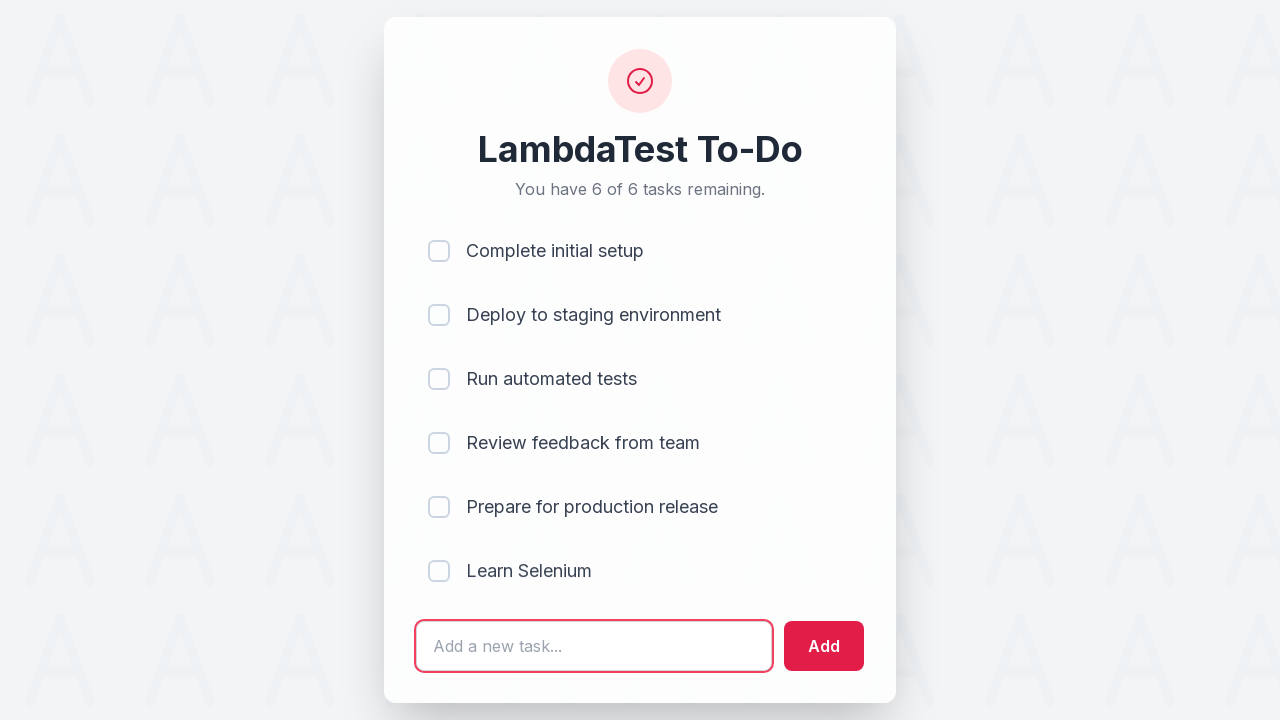

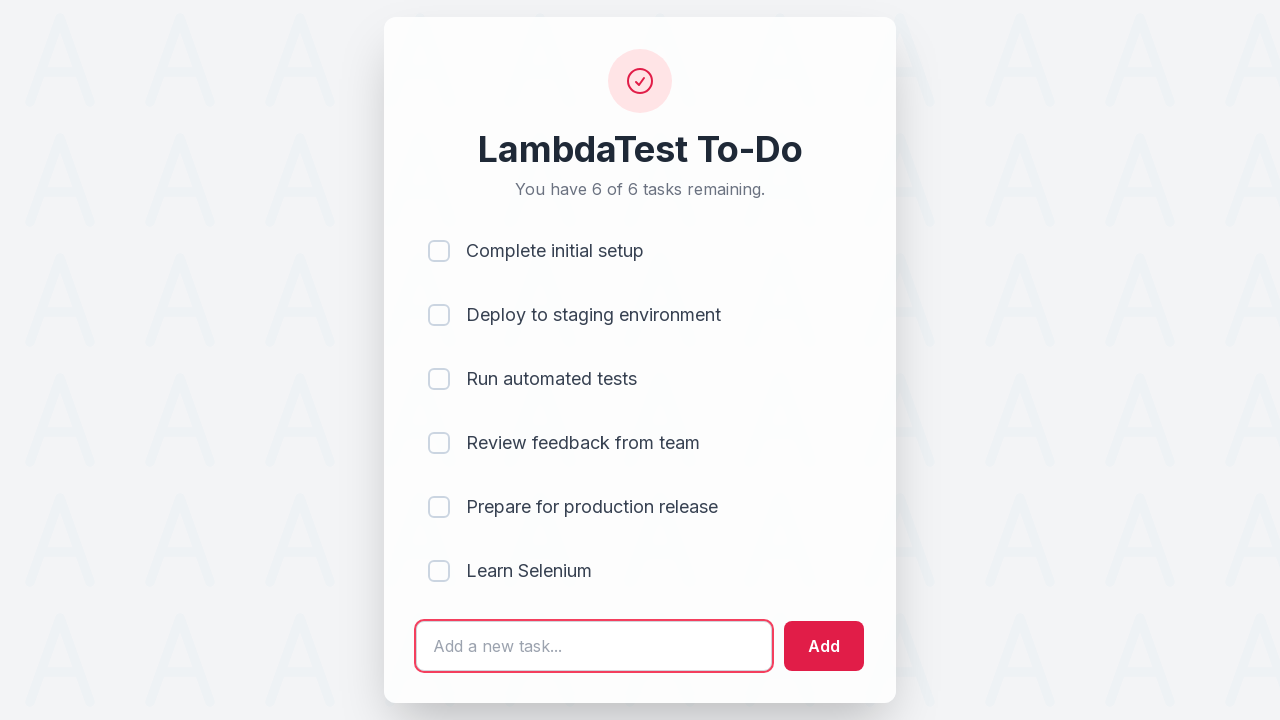